Tests dynamic content loading by clicking a Start button, waiting for the loading bar to complete, and verifying that "Hello World!" text appears on the page.

Starting URL: http://the-internet.herokuapp.com/dynamic_loading/2

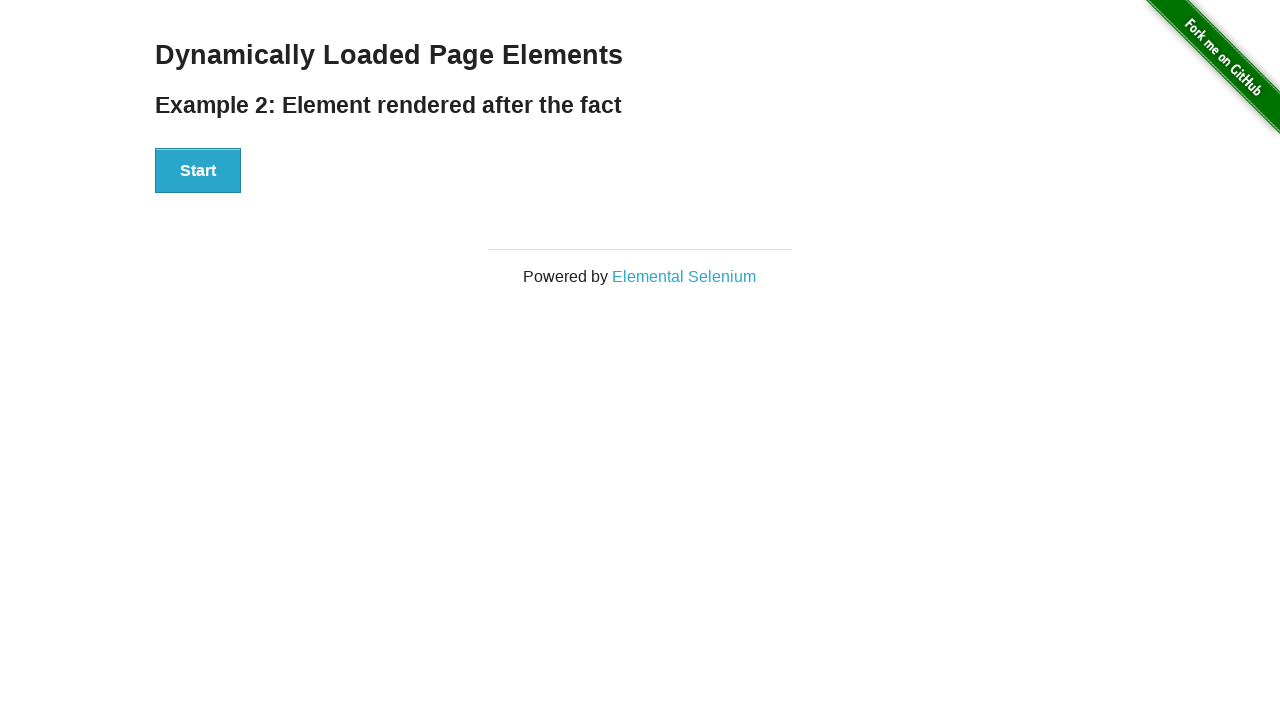

Clicked the Start button to initiate dynamic content loading at (198, 171) on #start button
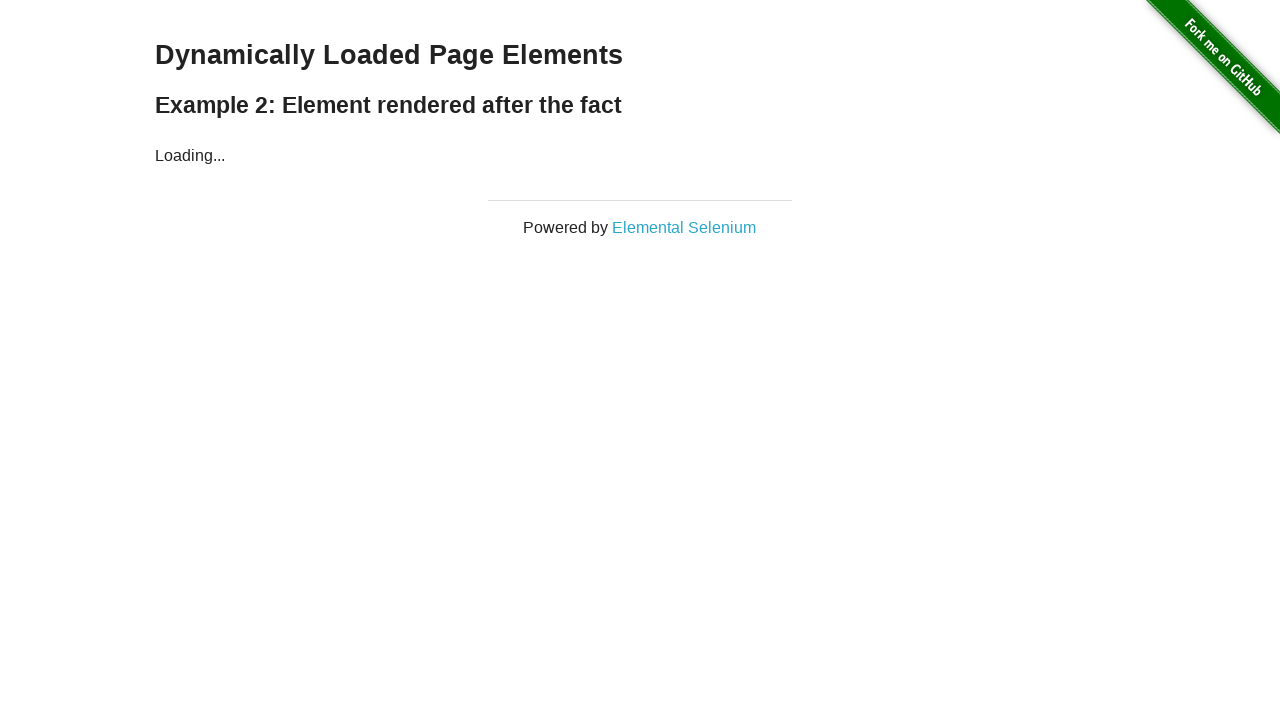

Waited for loading bar to complete and finish element to become visible
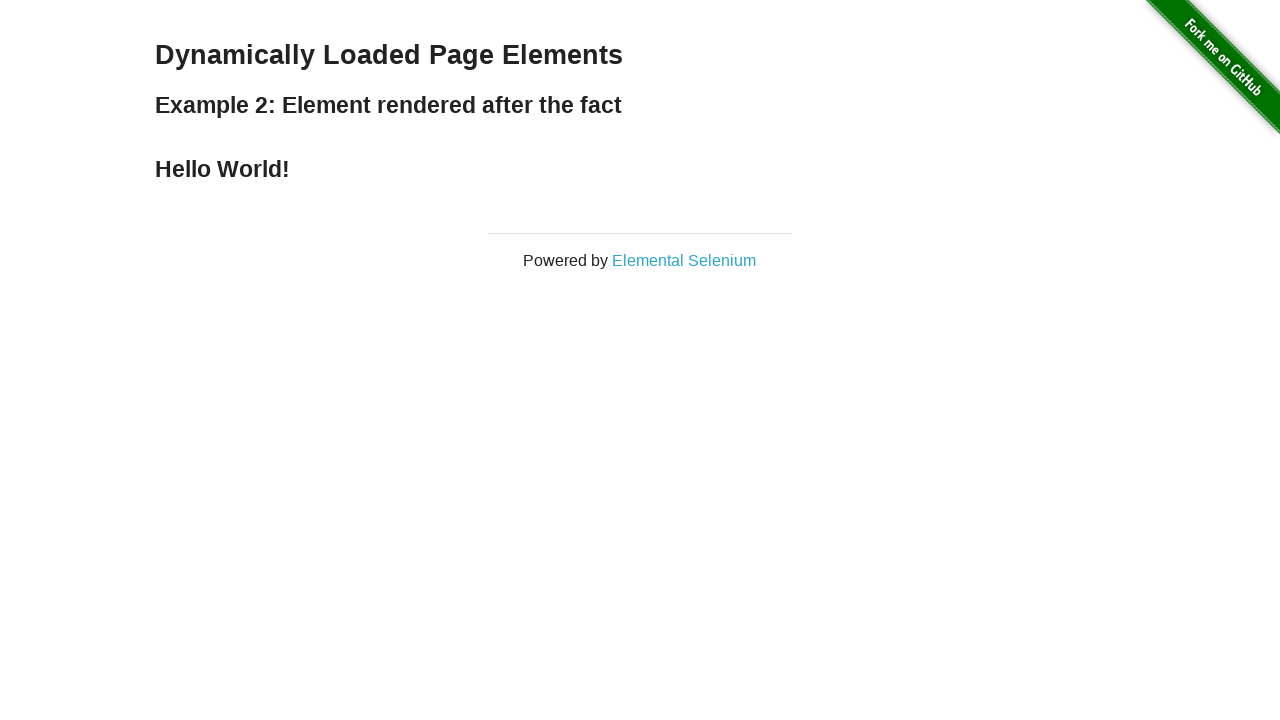

Verified that 'Hello World!' text appeared on the page
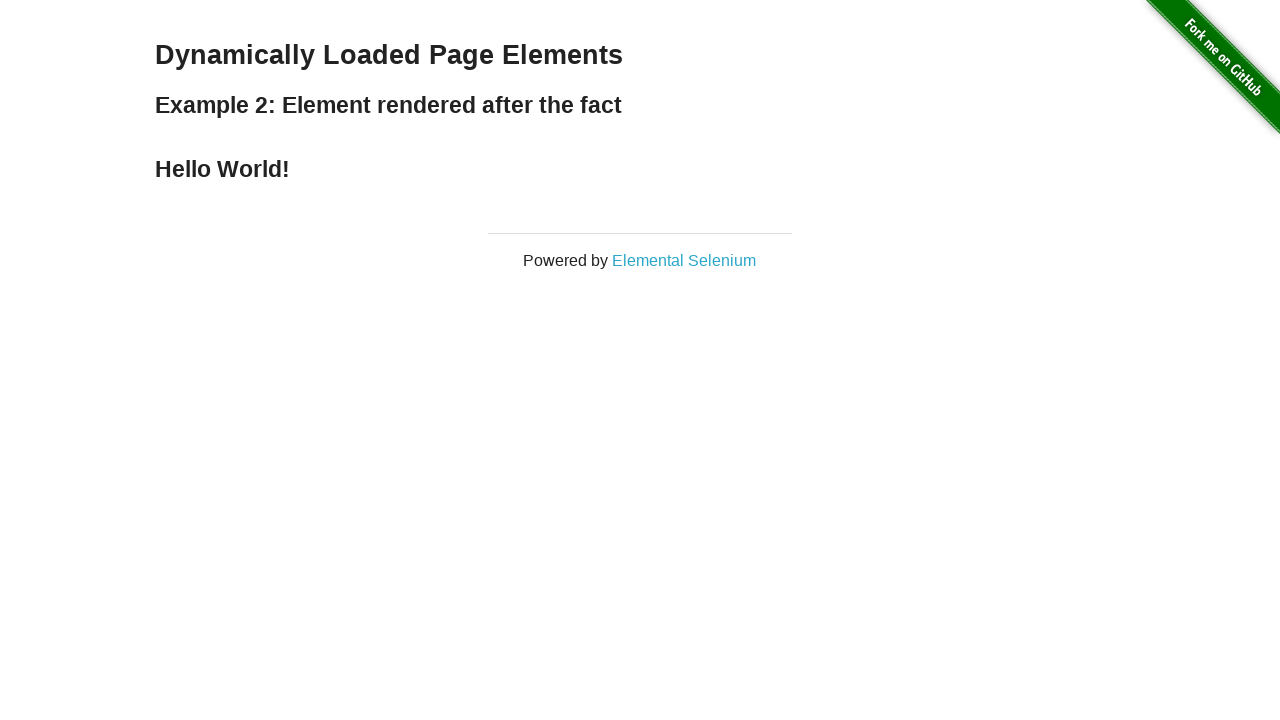

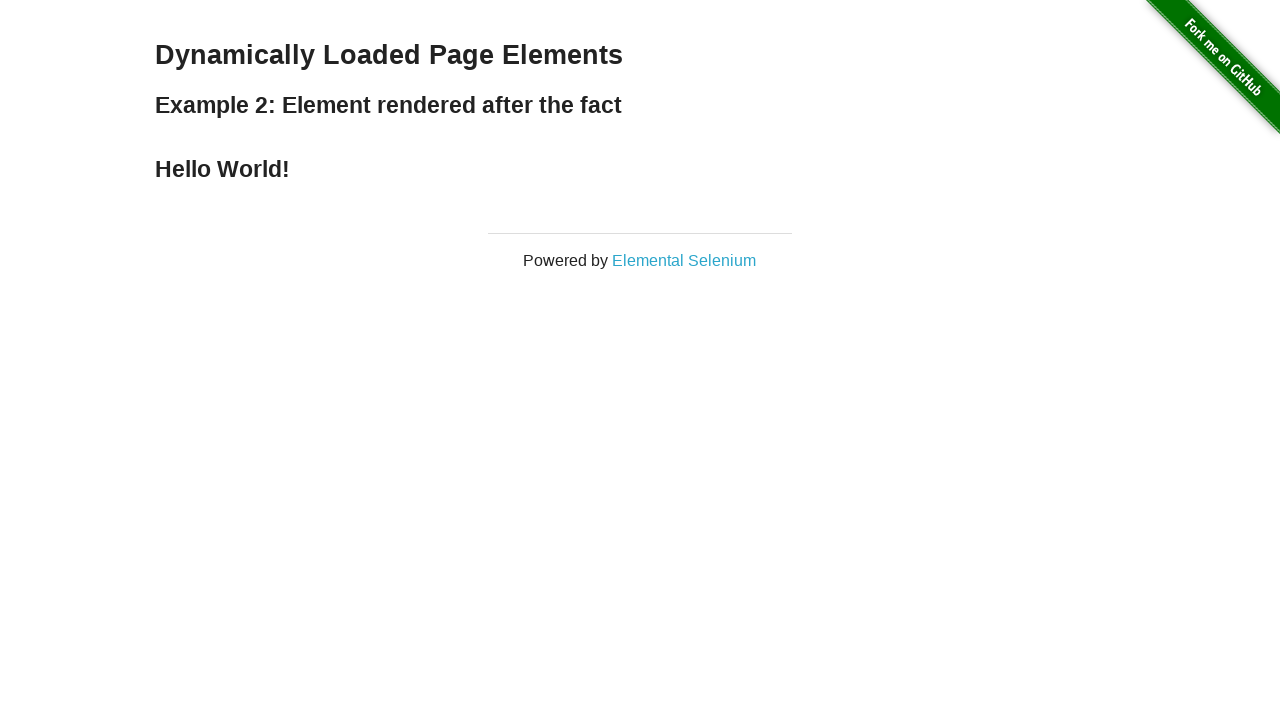